Tests text input functionality by entering a value into an input field and clicking a button that updates its text to match the entered value

Starting URL: http://uitestingplayground.com/textinput

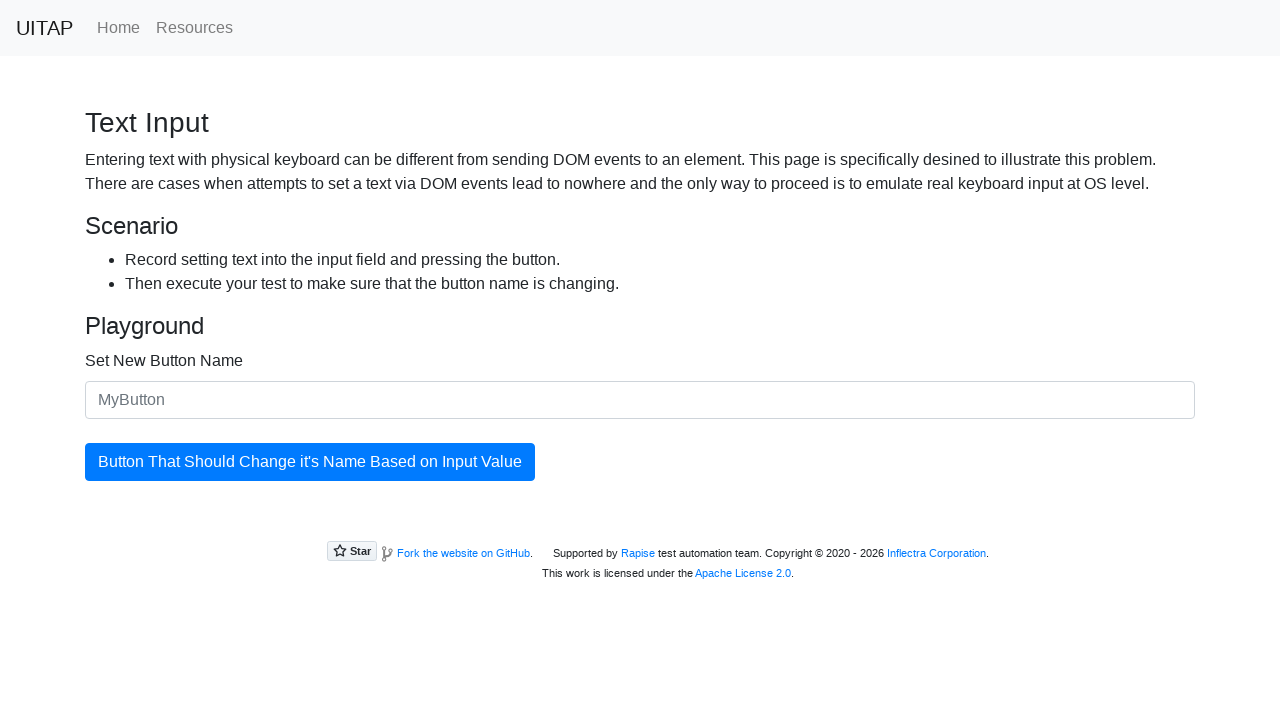

Entered 'Skypro' into the text input field on #newButtonName
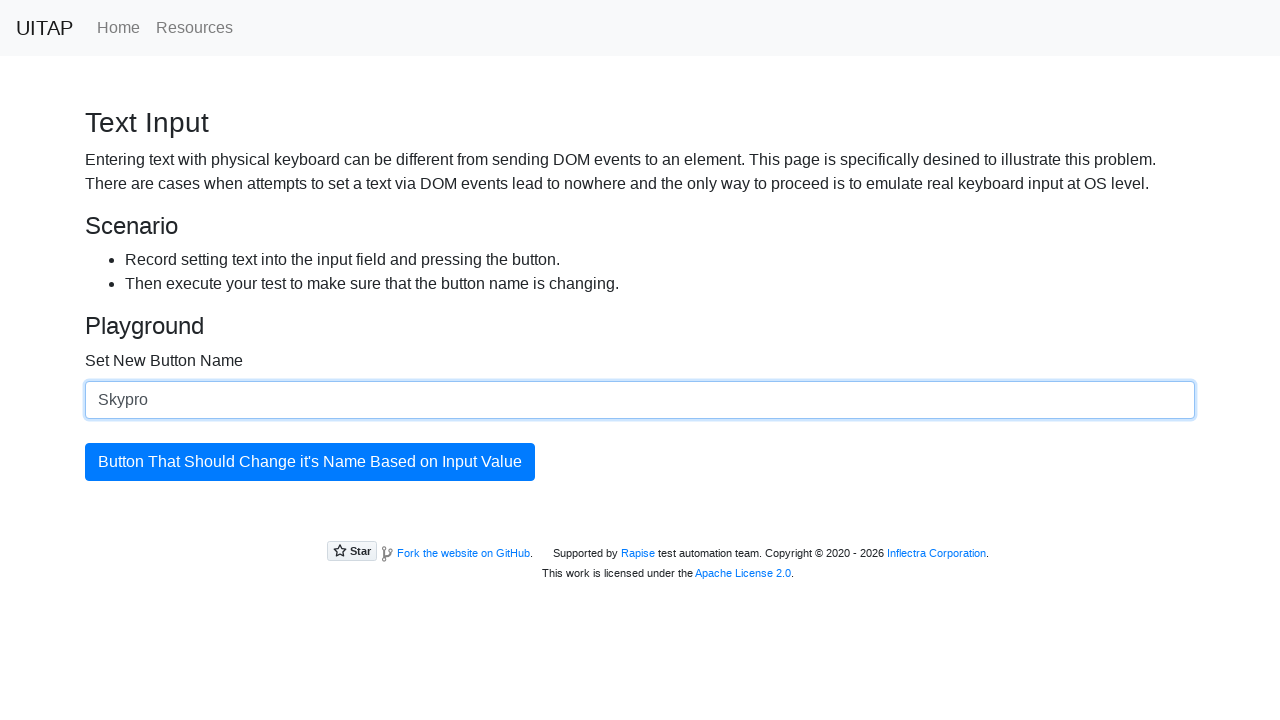

Clicked the button to update its text at (310, 462) on #updatingButton
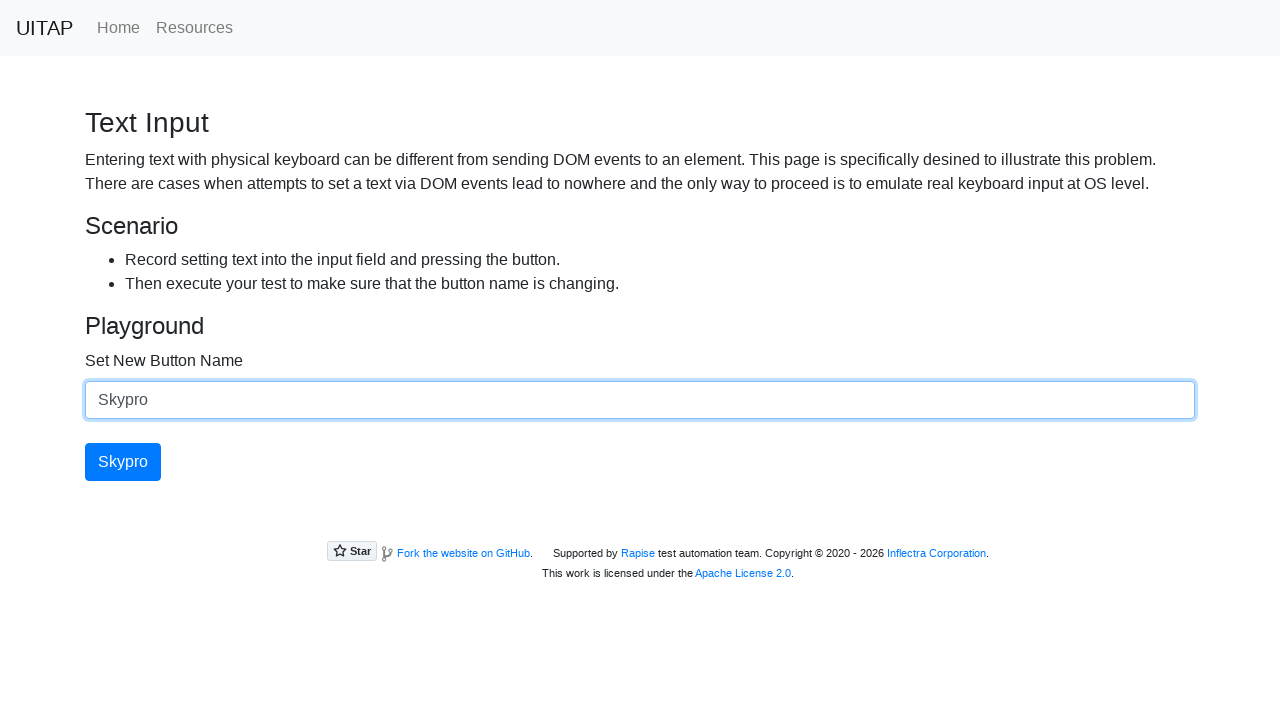

Verified that the button text has been updated to 'Skypro'
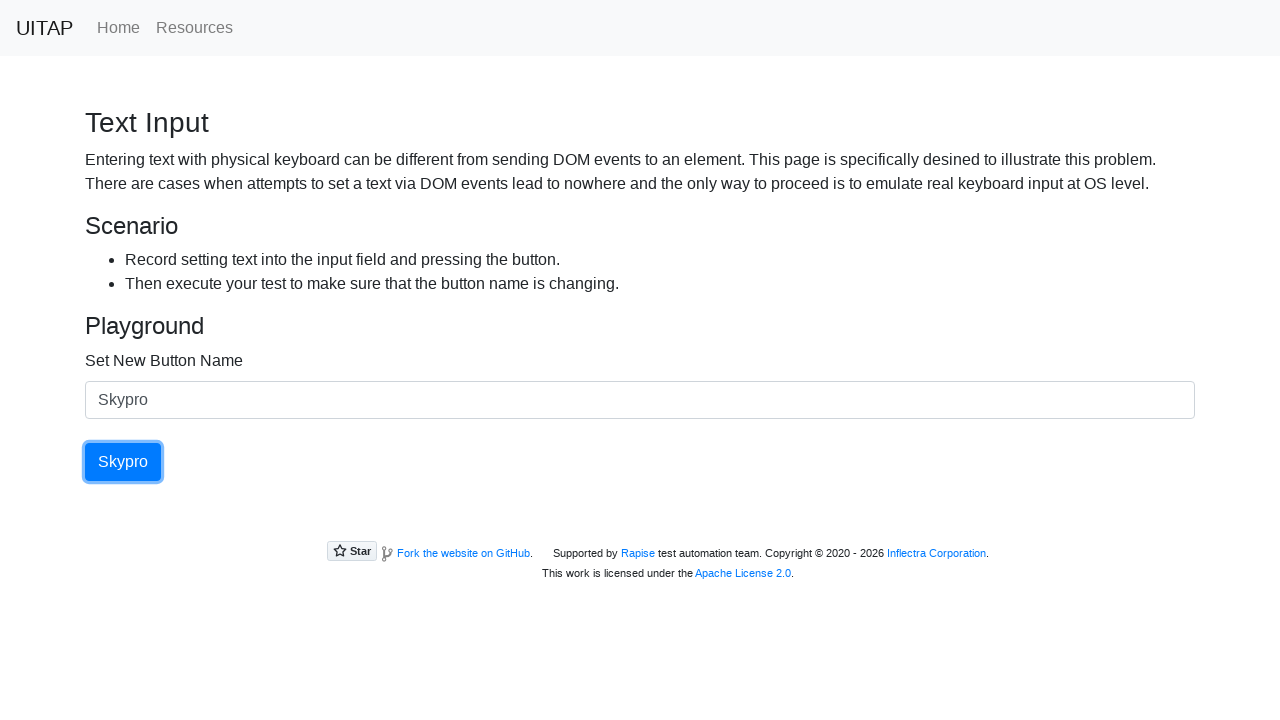

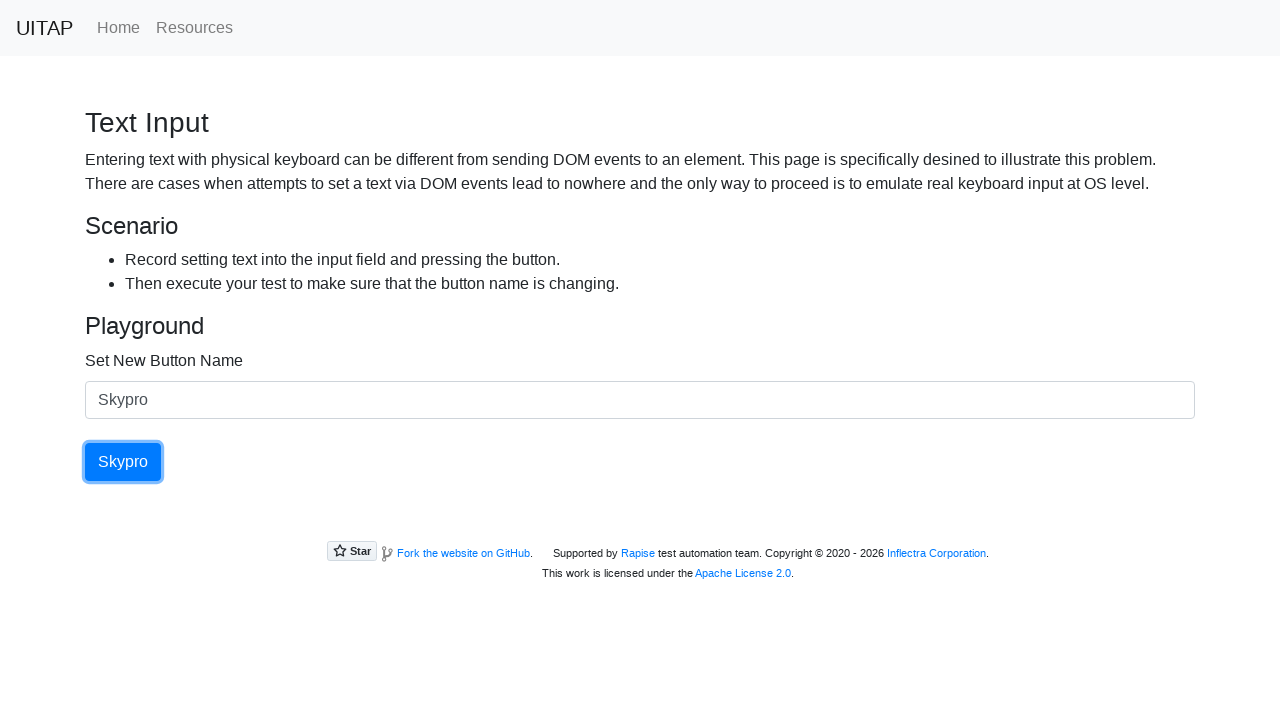